Tests dynamic controls functionality by verifying a checkbox is displayed, clicking a toggle button to remove it, and then checking the checkbox visibility state changes.

Starting URL: https://training-support.net/webelements/dynamic-controls

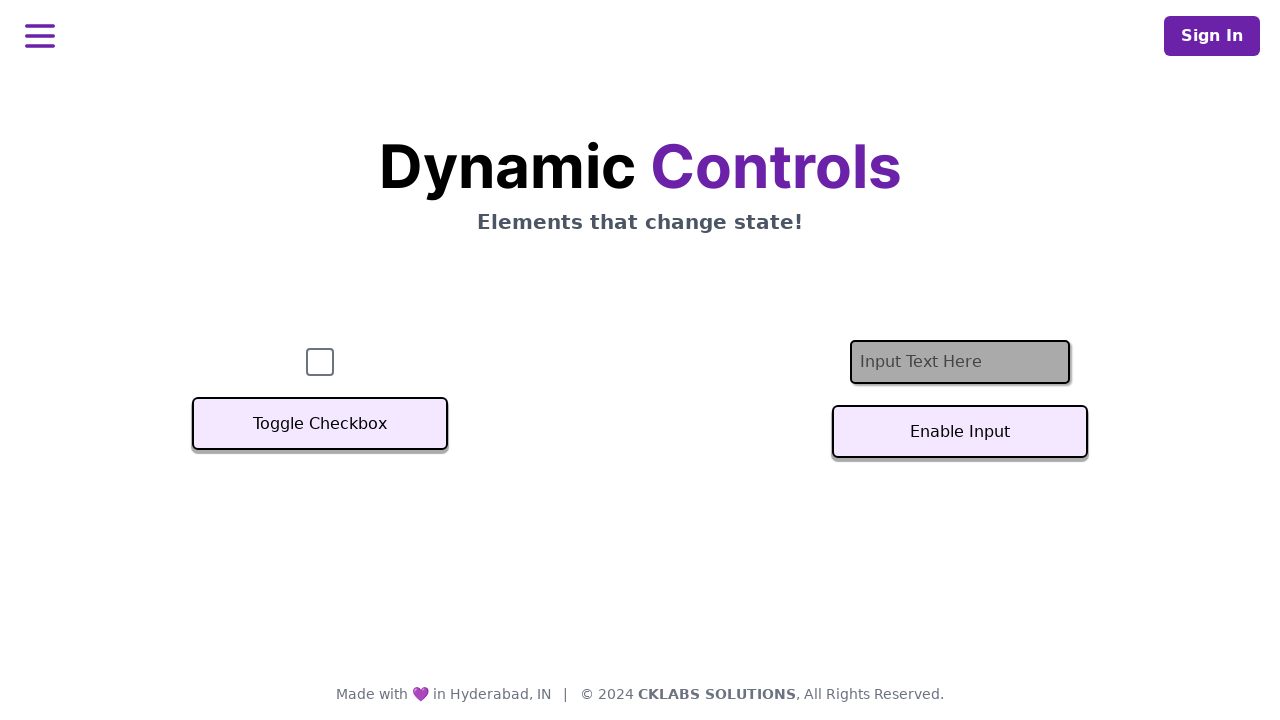

Verified checkbox is initially visible
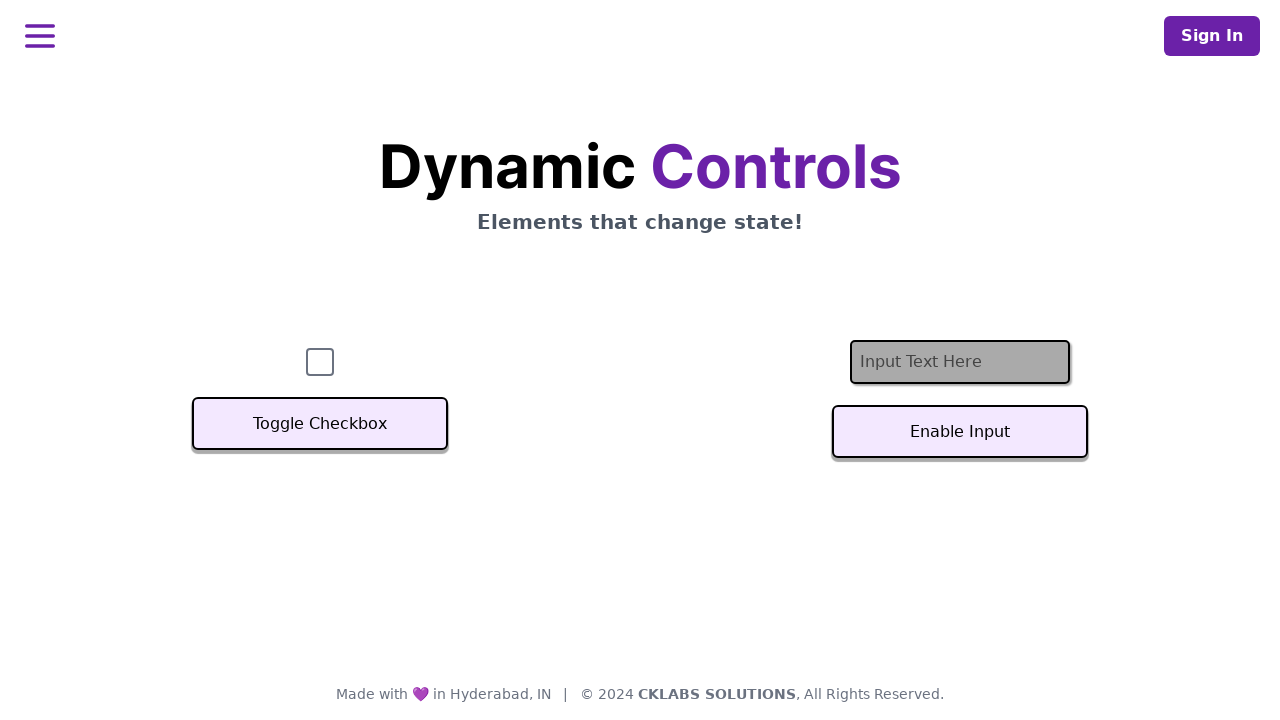

Clicked toggle button to remove checkbox at (320, 424) on xpath=//button[text()='Toggle Checkbox']
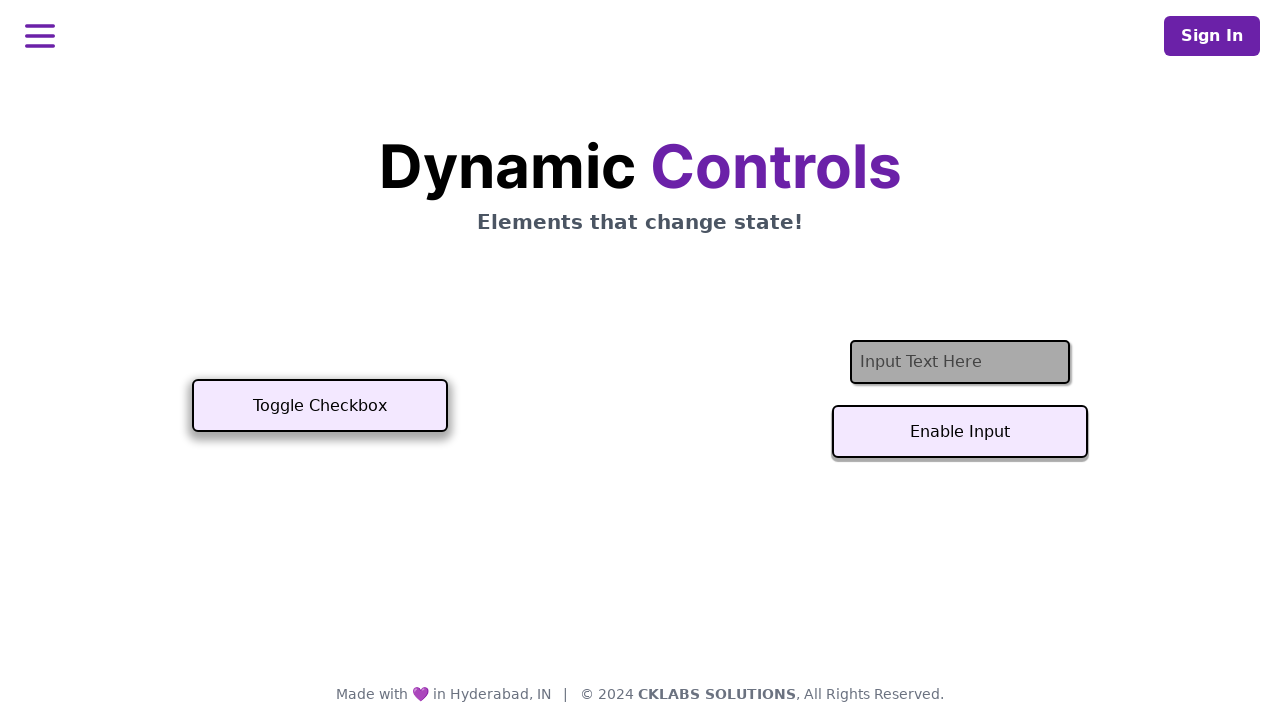

Waited 3 seconds for checkbox removal animation
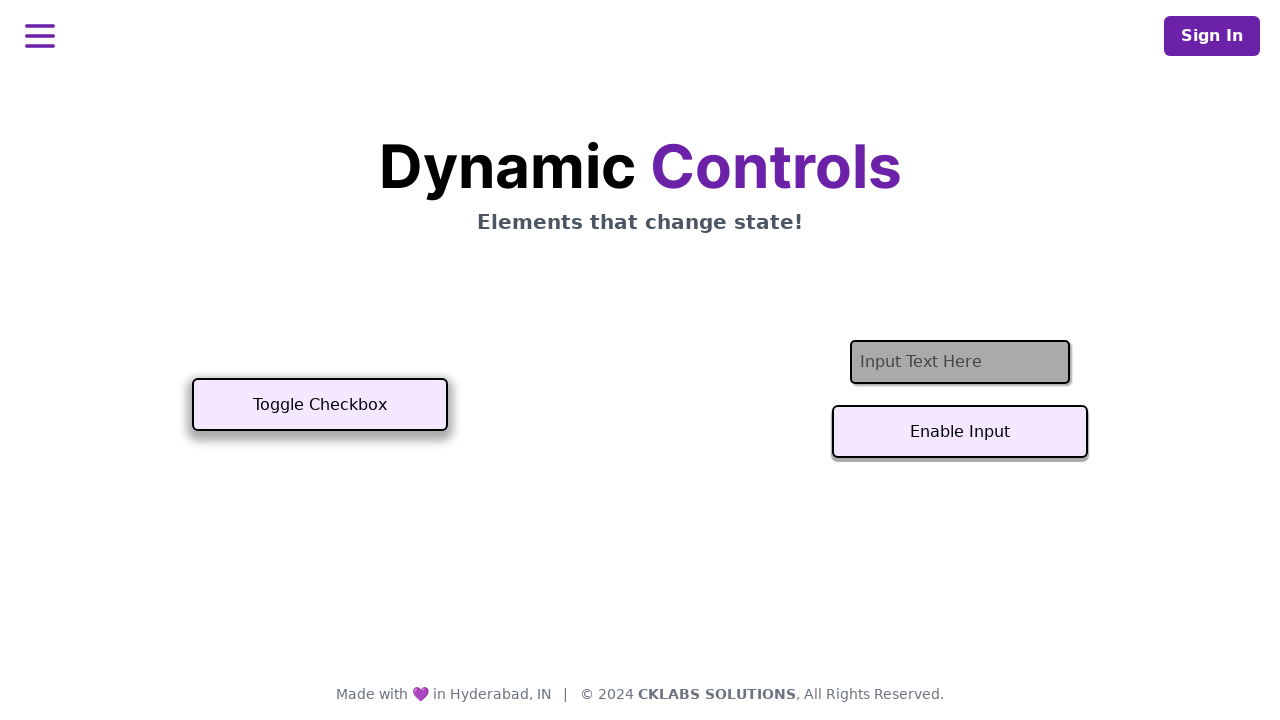

Checked checkbox visibility after toggle: False
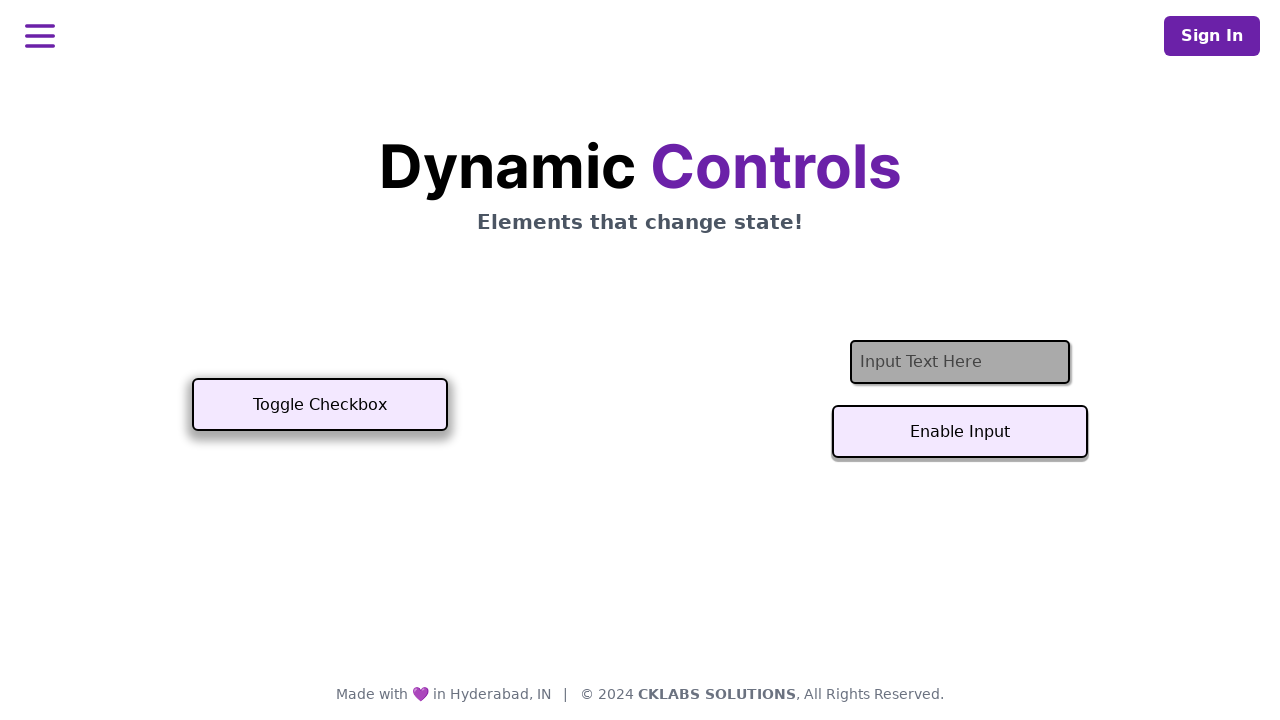

Logged checkbox visibility result: False
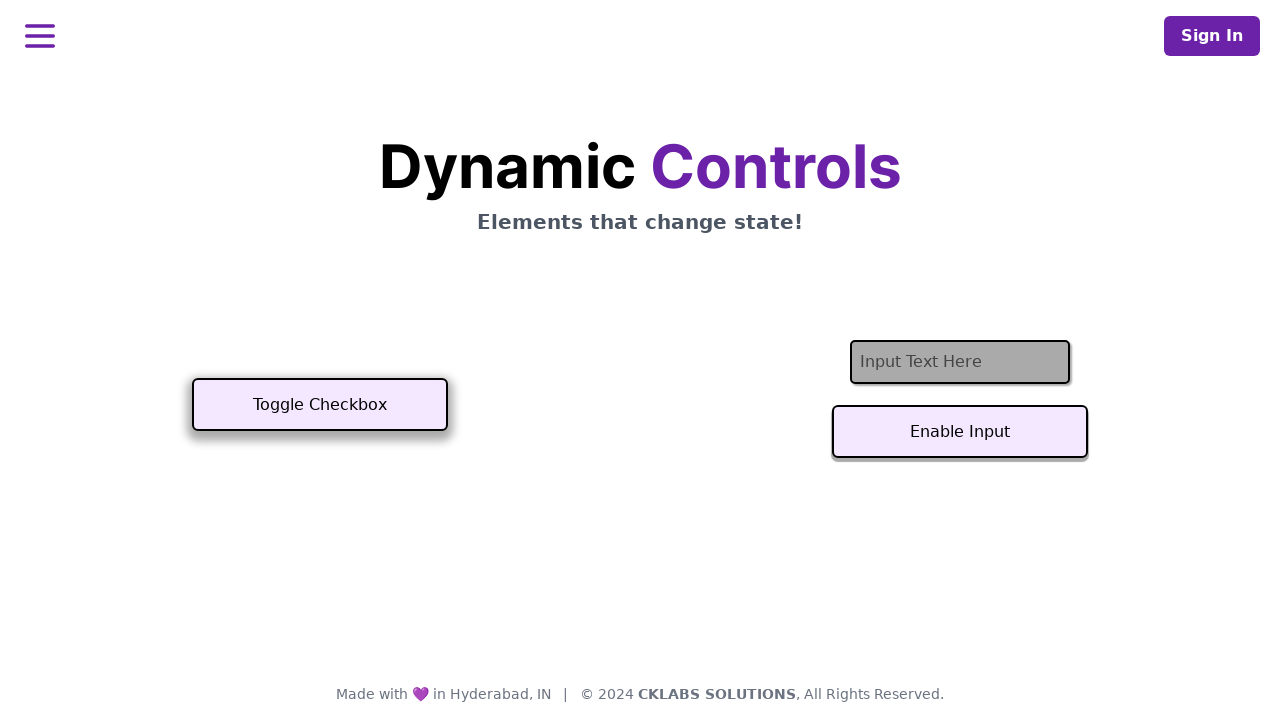

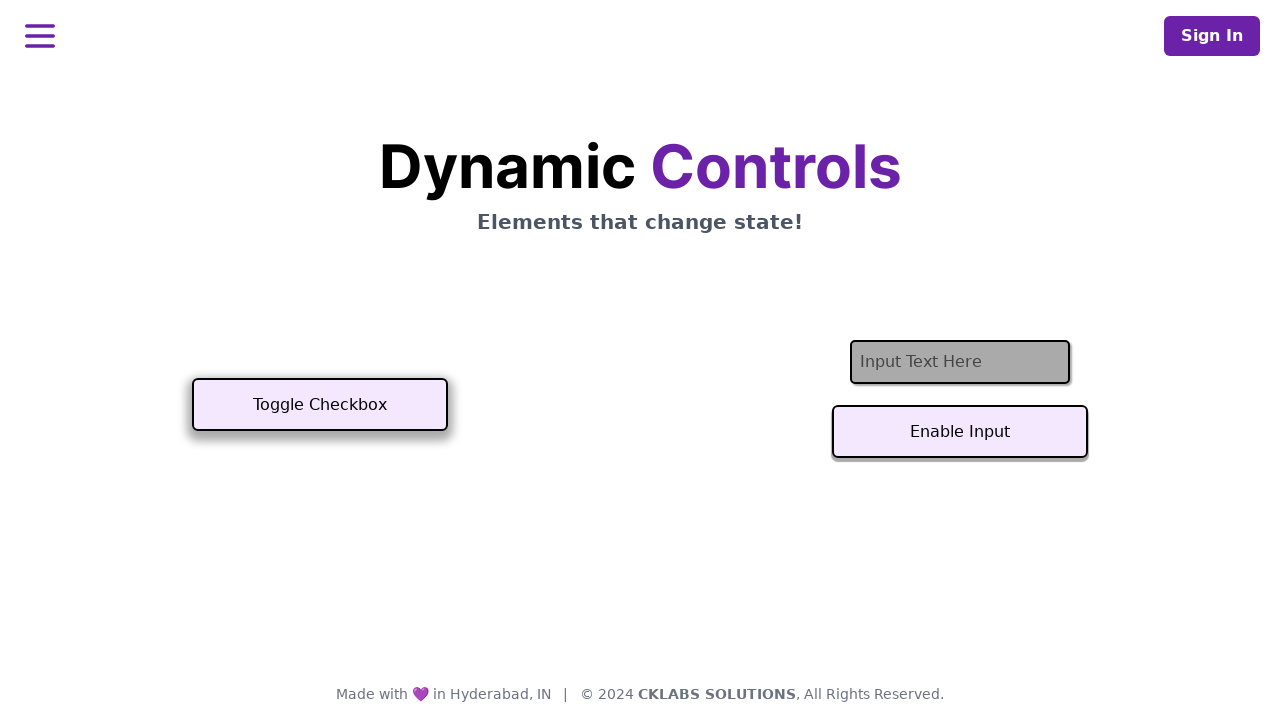